Tests the account registration process on Advantage Shopping website by filling in account details, personal information, and address, then submitting the registration form

Starting URL: https://advantageonlineshopping.com/#/

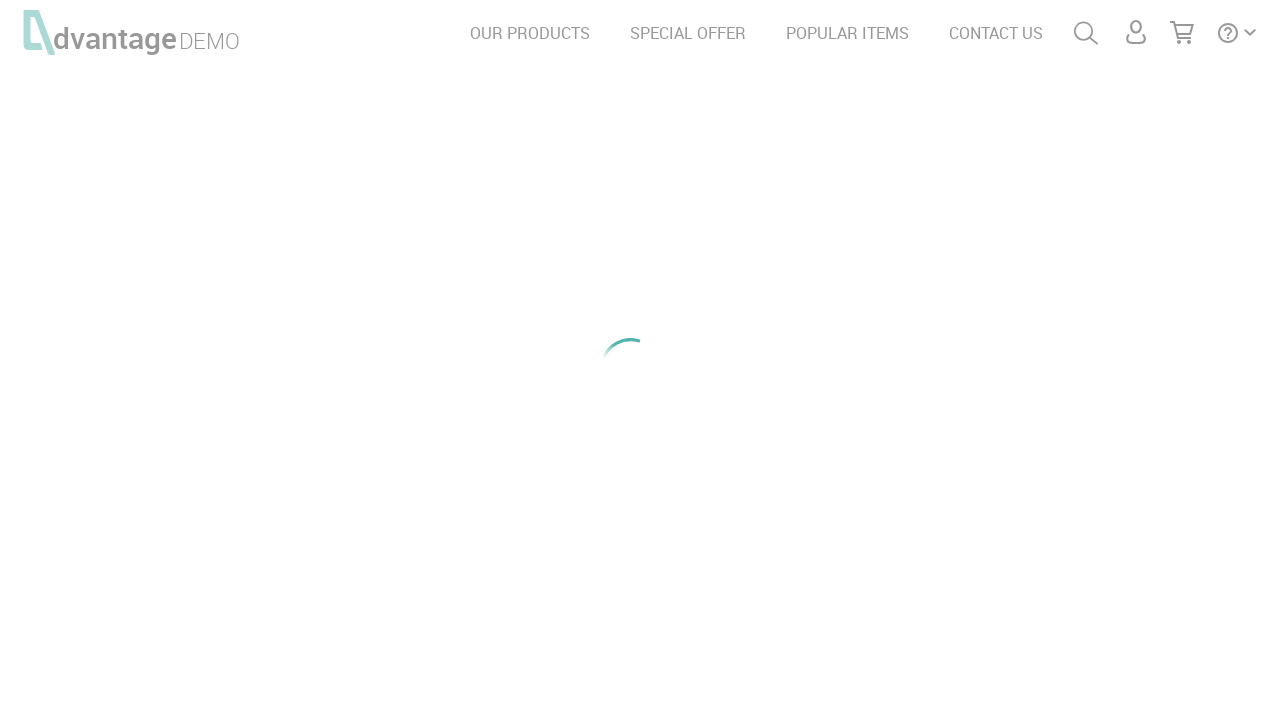

Clicked on user menu to open login/register options at (1136, 32) on //*[@id="menuUser"]
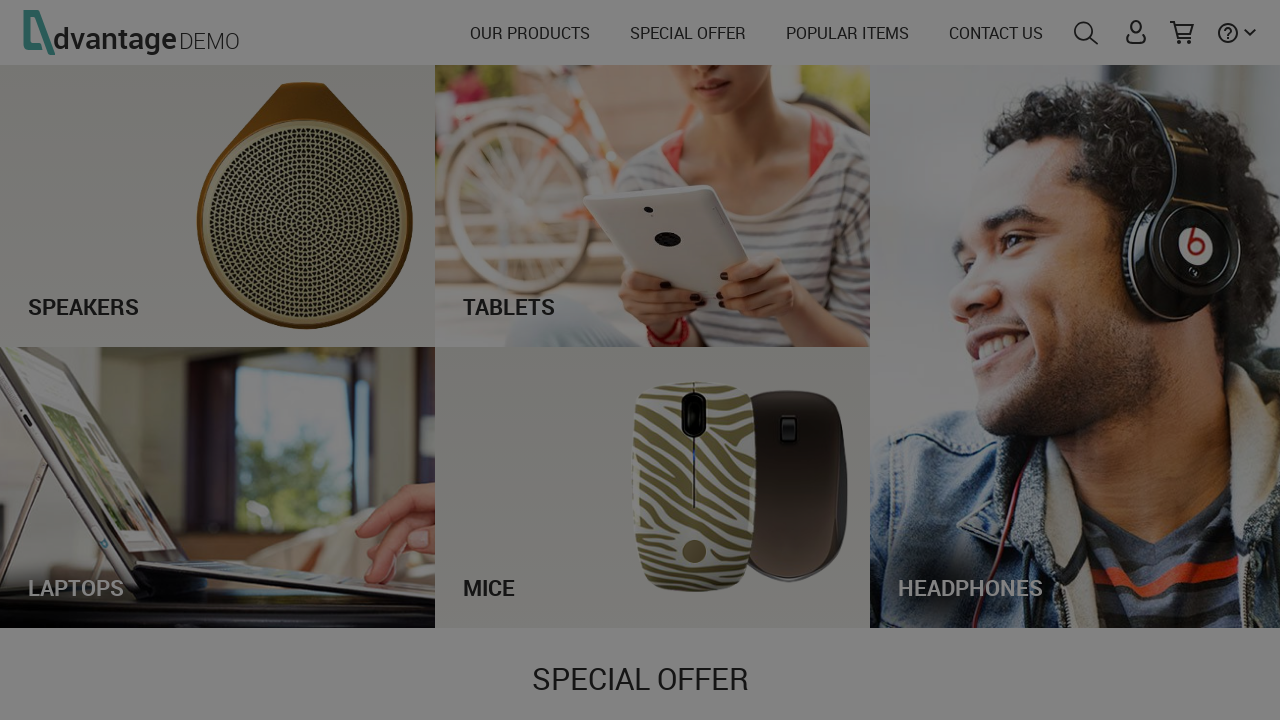

Waited for login modal to load
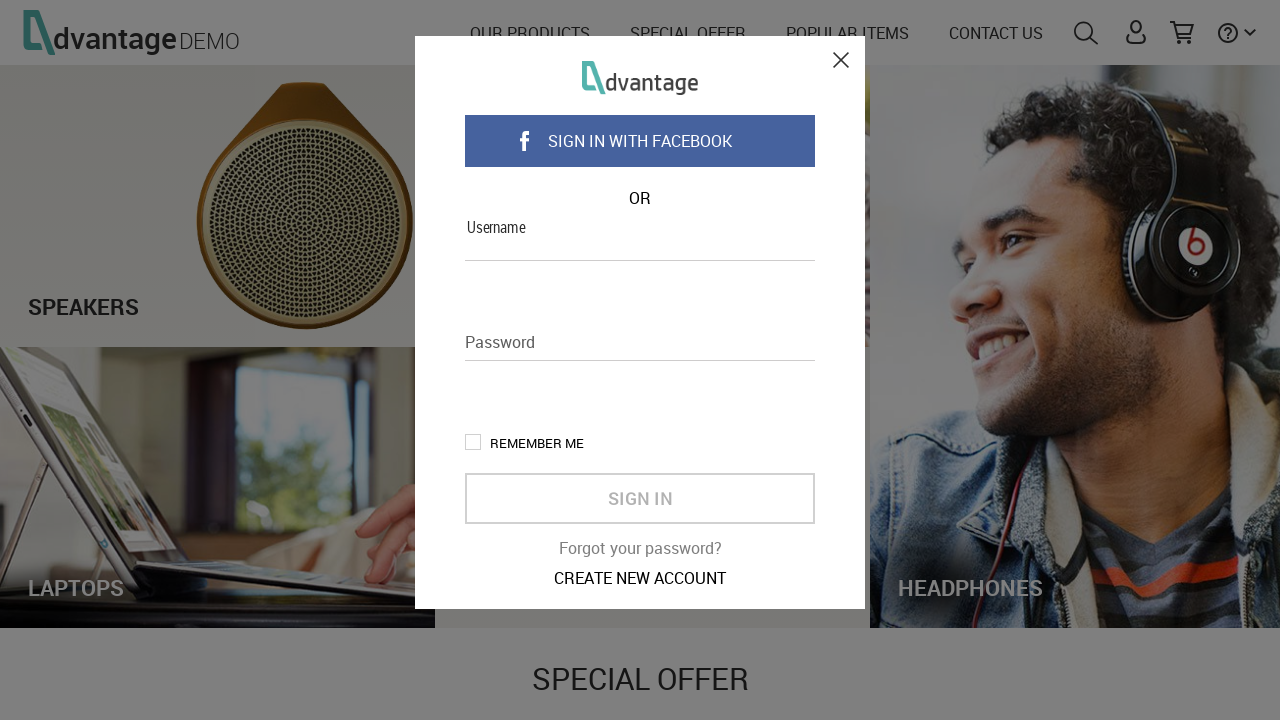

Clicked on create account link at (640, 578) on xpath=/html/body/login-modal/div/div/div[3]/a[2]
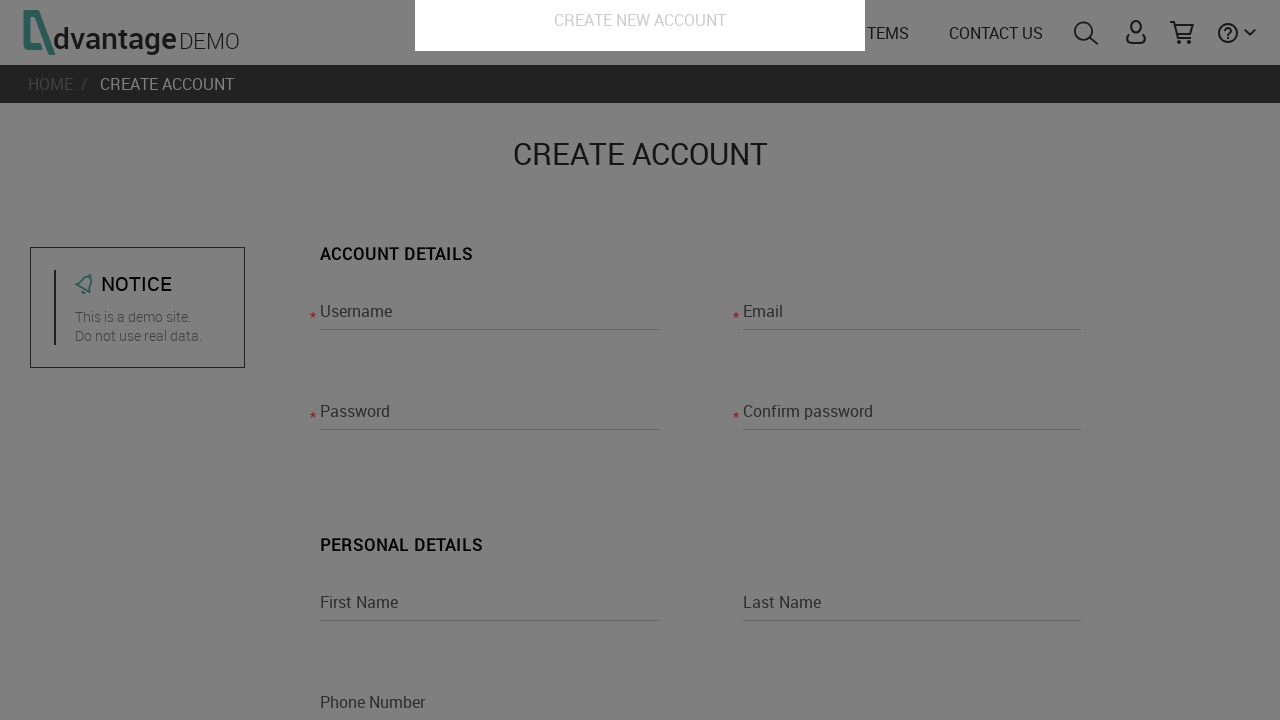

Filled in username field with 'UserTest456' on //input[@name='usernameRegisterPage']
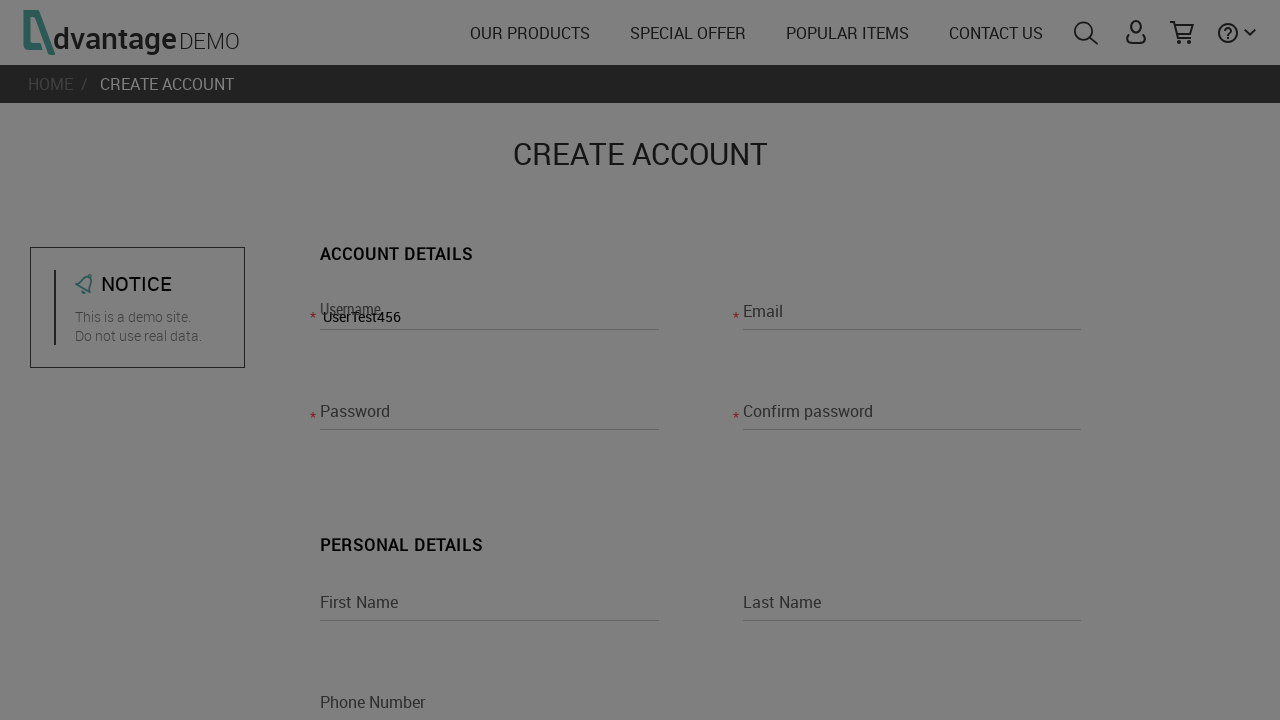

Filled in email field with 'usertest456@example.com' on //input[@name='emailRegisterPage']
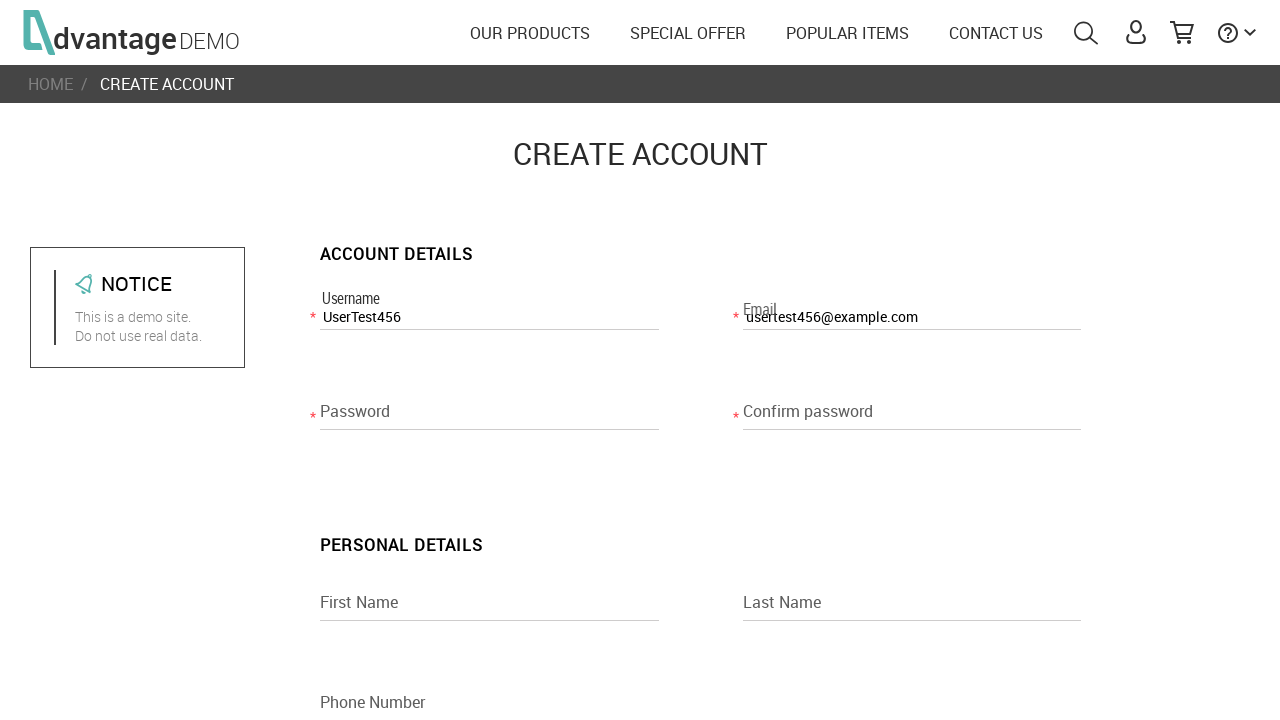

Filled in password field on //input[@name='passwordRegisterPage']
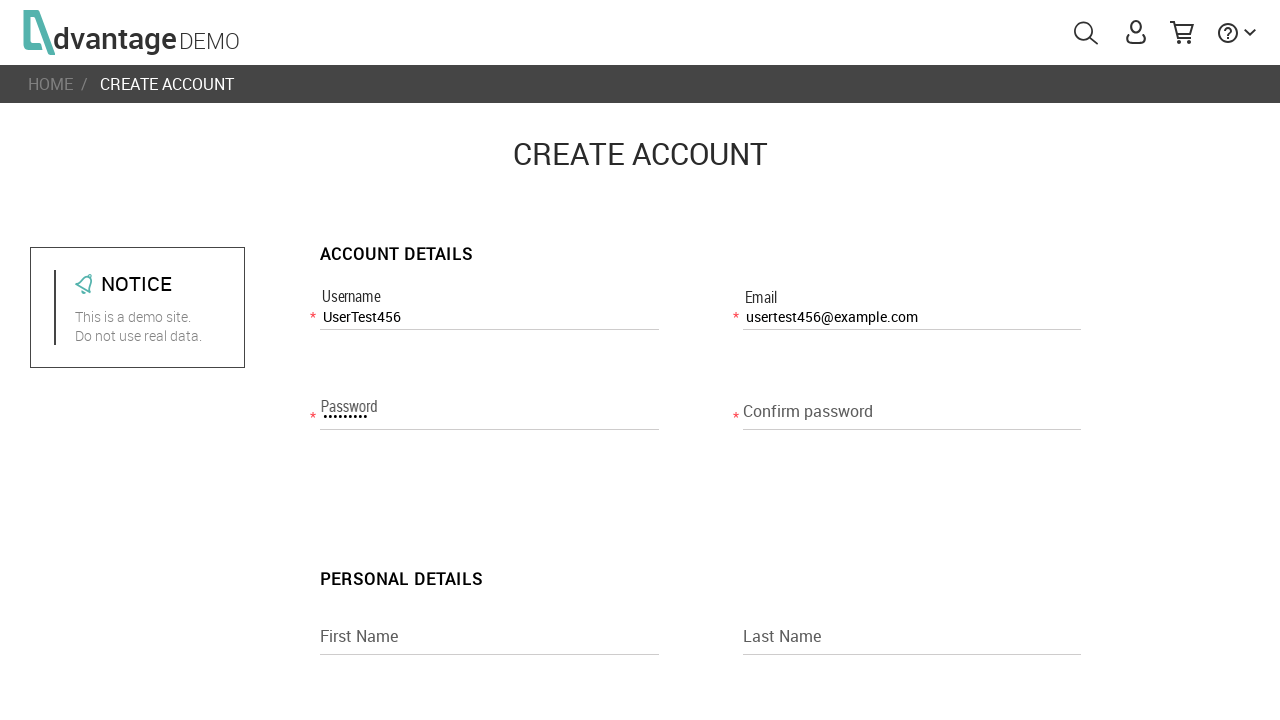

Filled in password confirmation field on //input[@name='confirm_passwordRegisterPage']
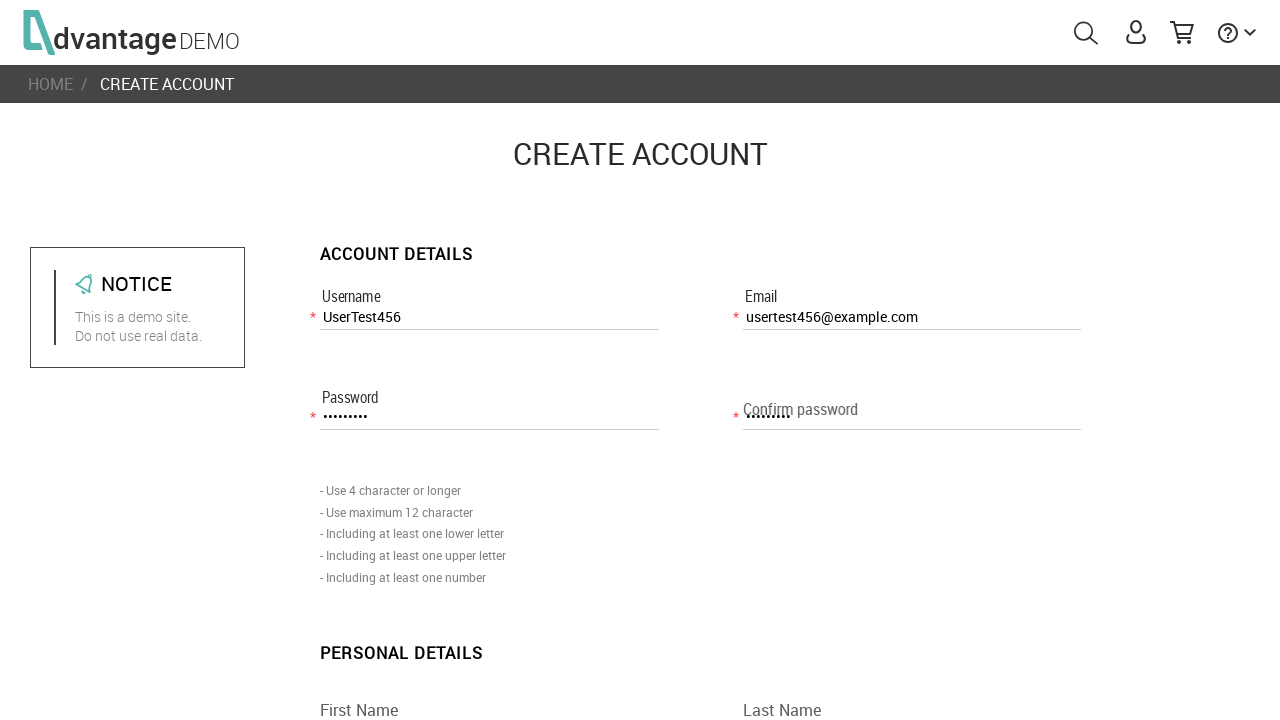

Filled in first name field with 'John' on //input[@name='first_nameRegisterPage']
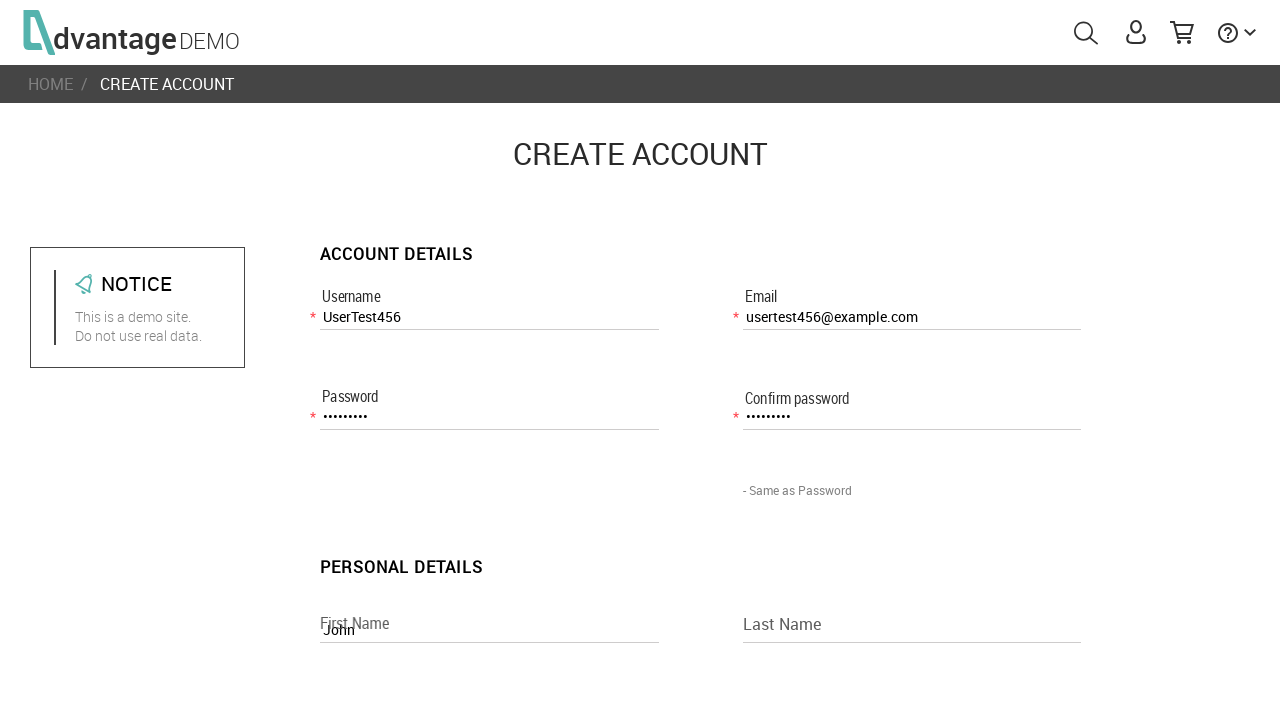

Filled in last name field with 'Smith' on //input[@name='last_nameRegisterPage']
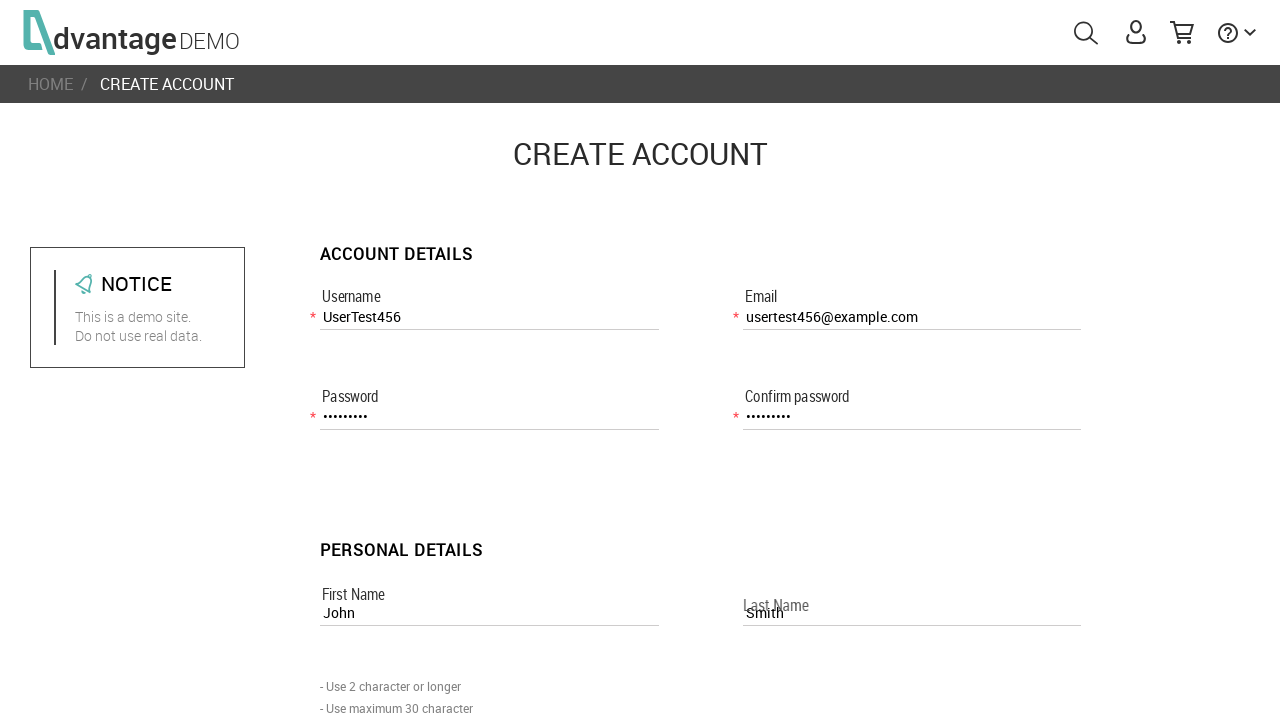

Filled in phone number field with '9876543210' on //input[@name='phone_numberRegisterPage']
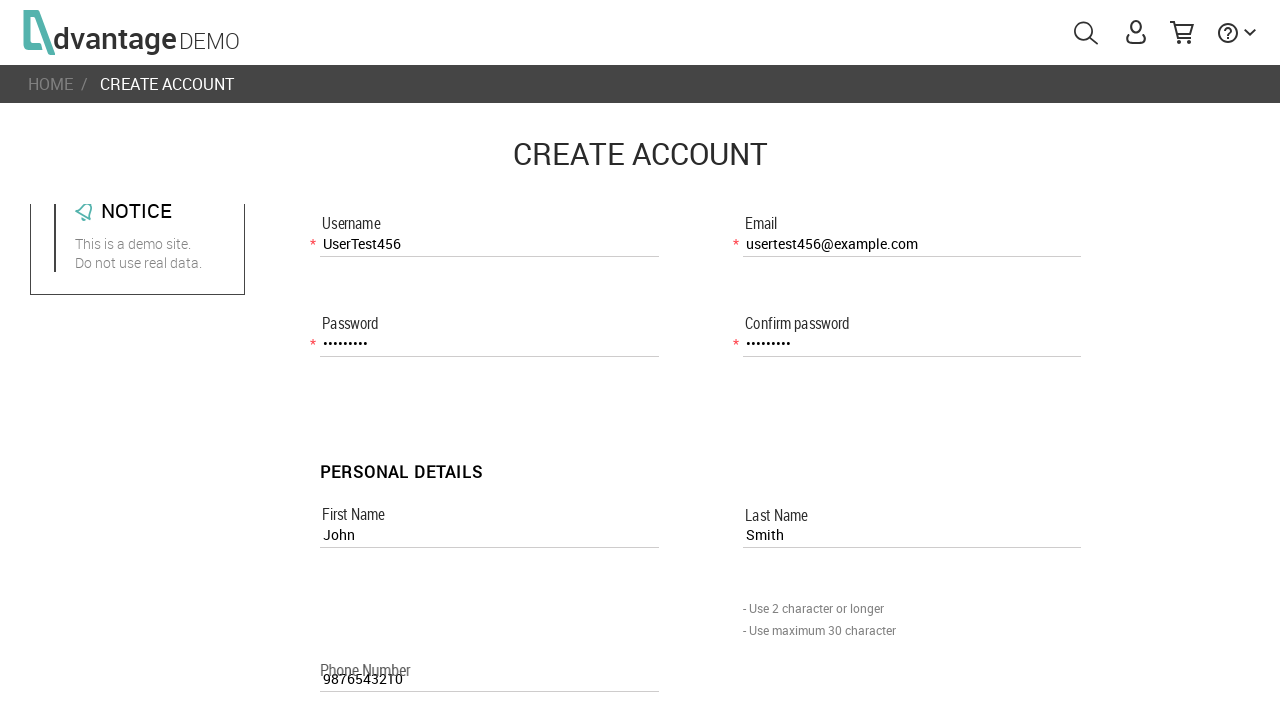

Selected 'India' from country dropdown on //*[@id="formCover"]/div[3]/div[1]/sec-view[1]/div/select
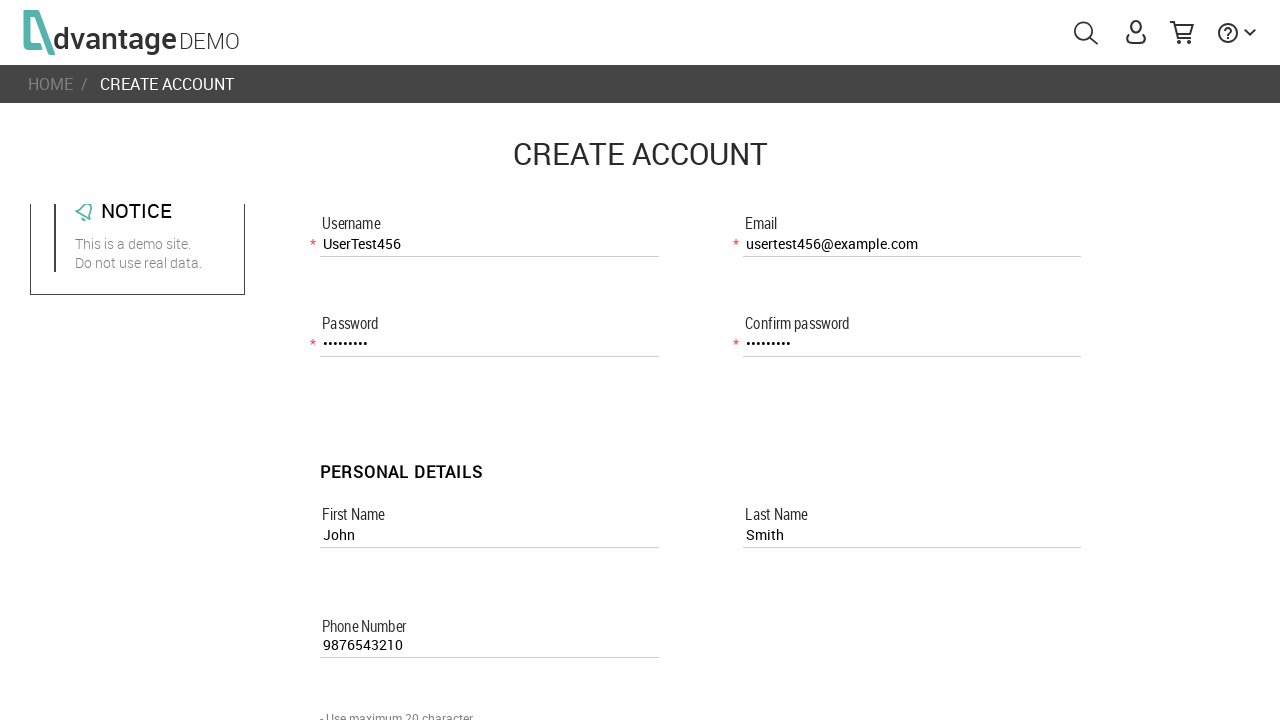

Filled in city field with 'Mumbai' on //input[@name='cityRegisterPage']
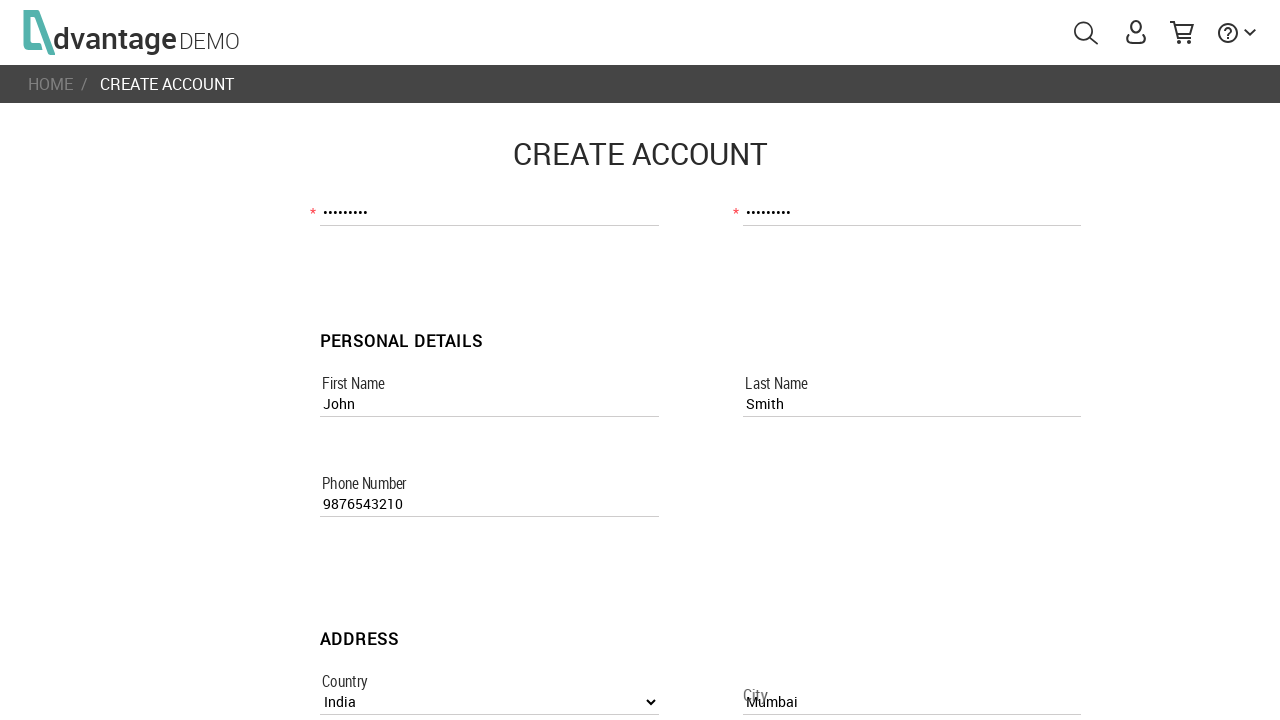

Filled in address field with '123 Main Street' on //input[@name='addressRegisterPage']
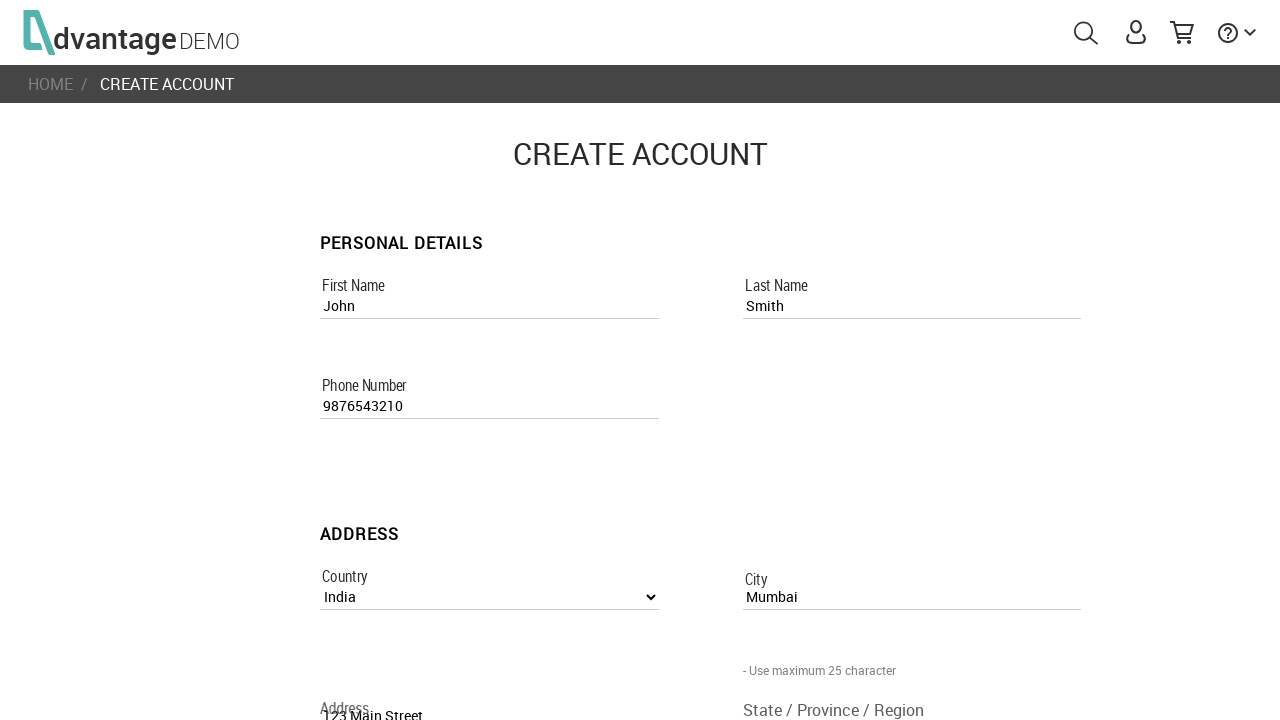

Filled in state/province/region field with 'MH' on //input[@name='state_/_province_/_regionRegisterPage']
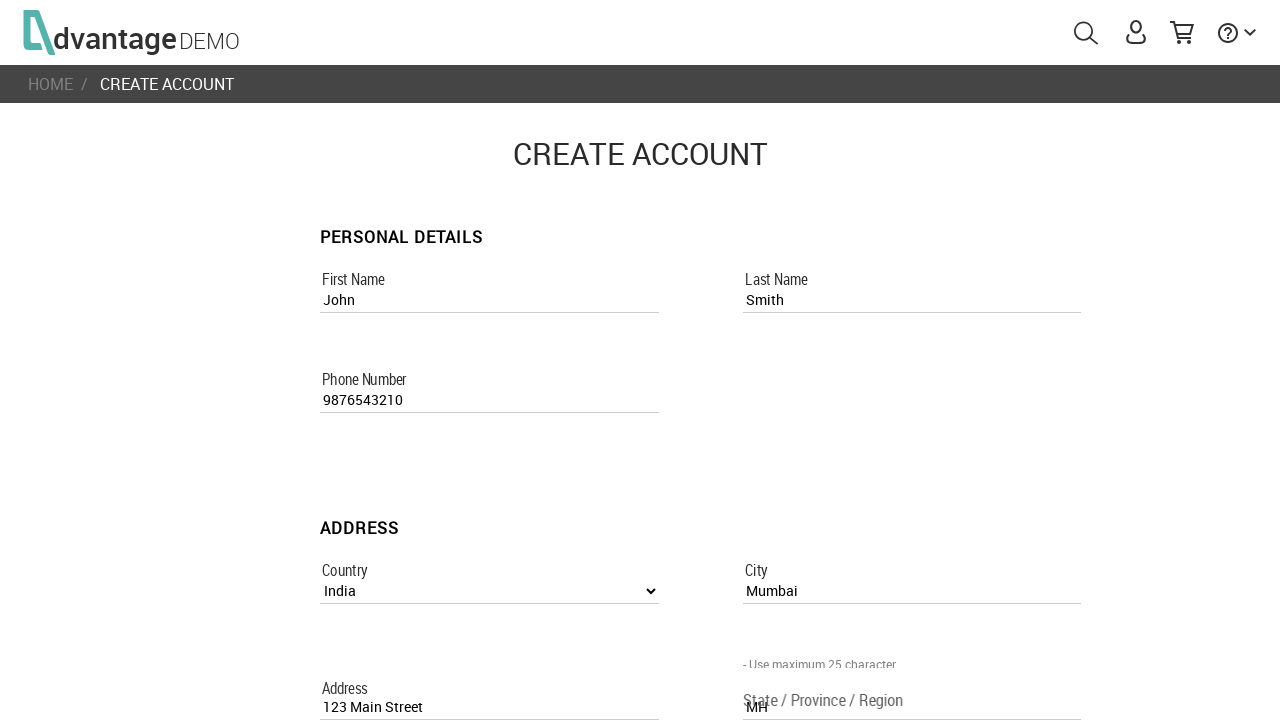

Filled in postal code field with '400001' on //input[@name='postal_codeRegisterPage']
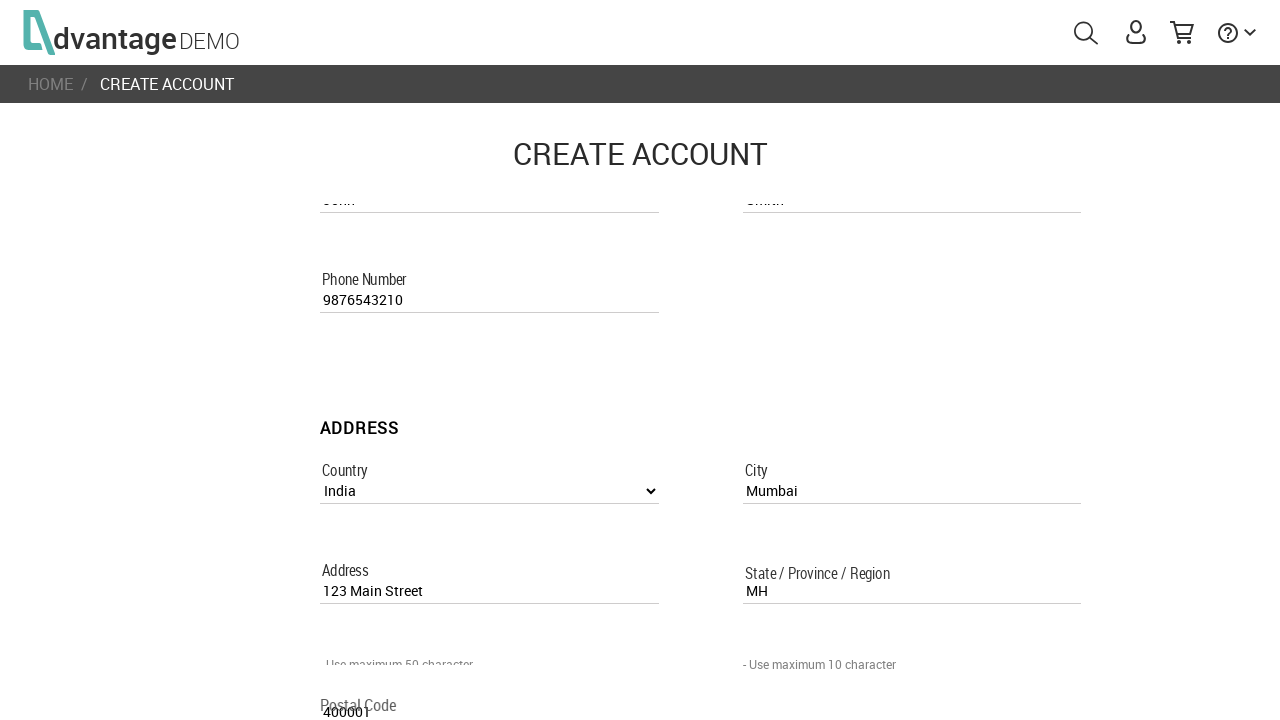

Clicked on terms and conditions checkbox to accept at (328, 360) on xpath=//input[@name='i_agree']
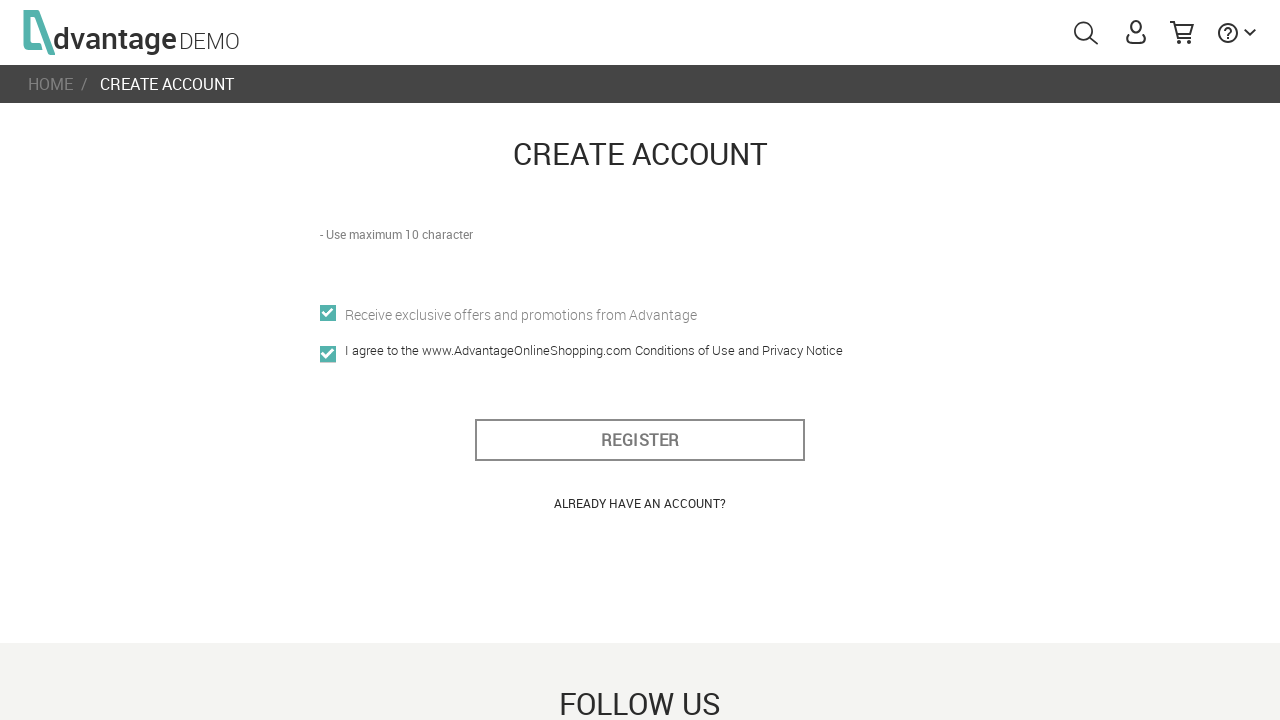

Clicked on register button to submit registration form at (640, 412) on xpath=//button[@id='register_btn']
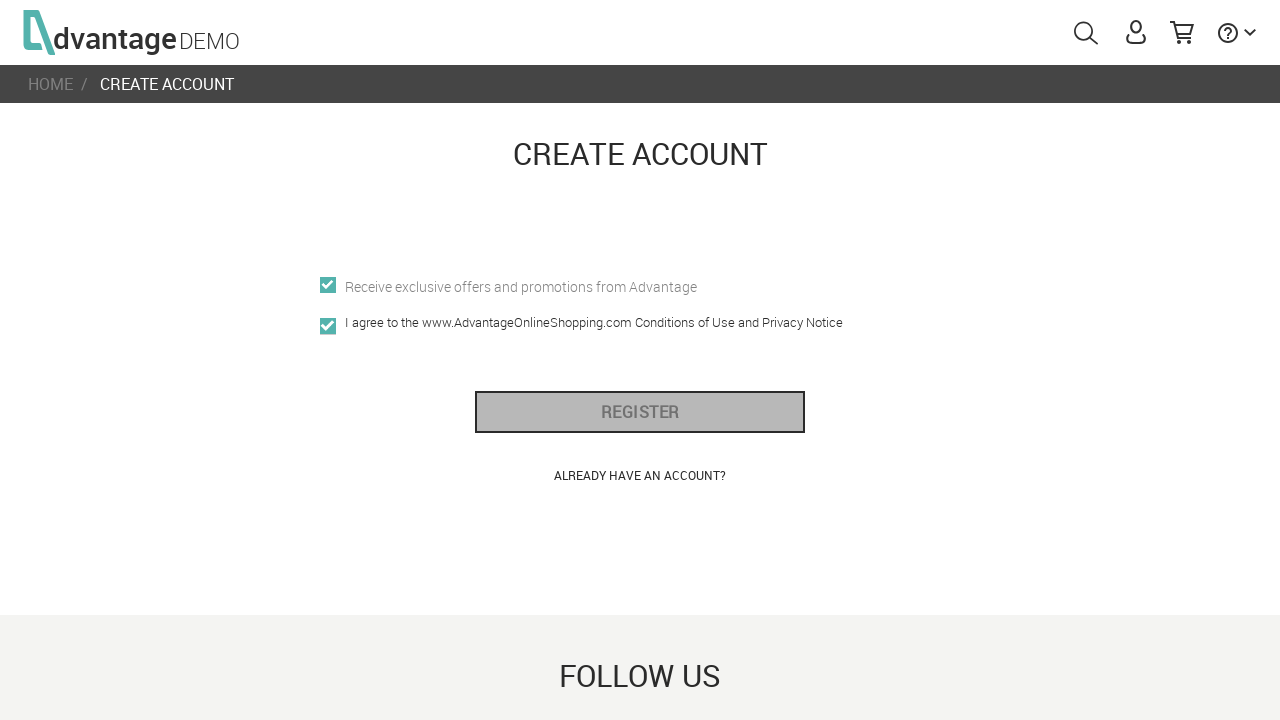

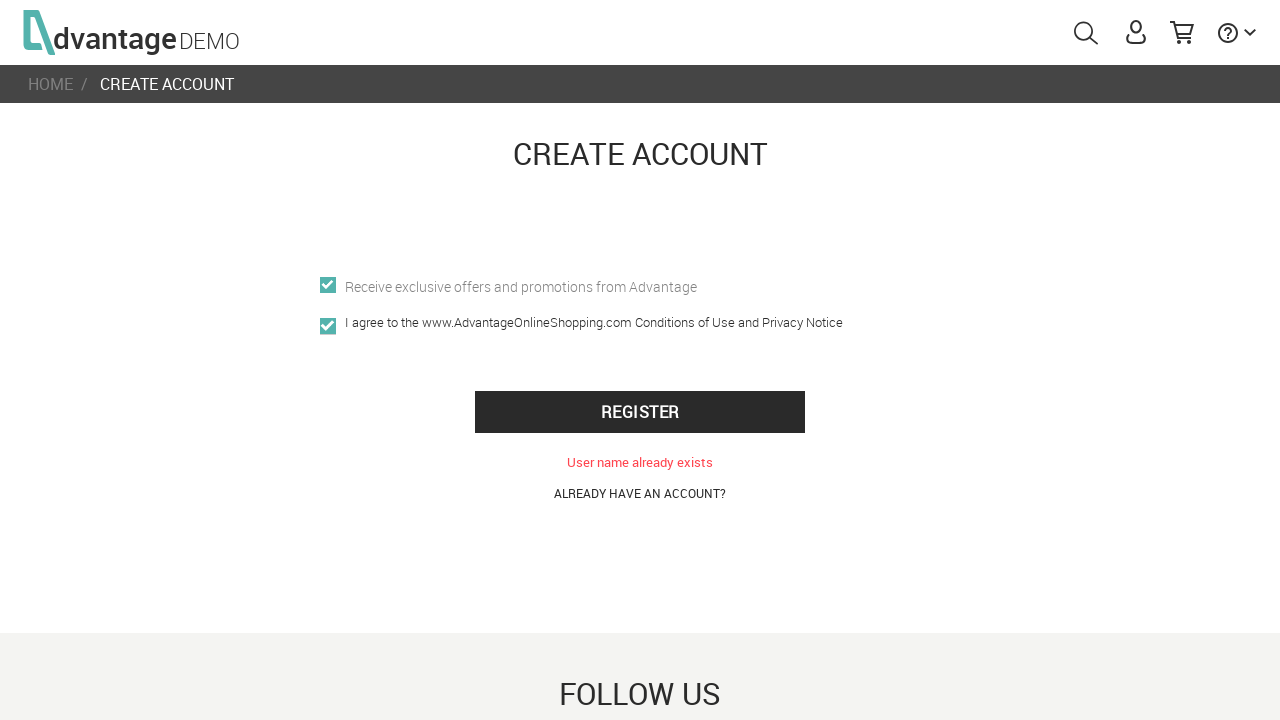